Basic browser automation test that navigates to a website, maximizes the window, and retrieves the page title and URL

Starting URL: https://rahulshettyacademy.com

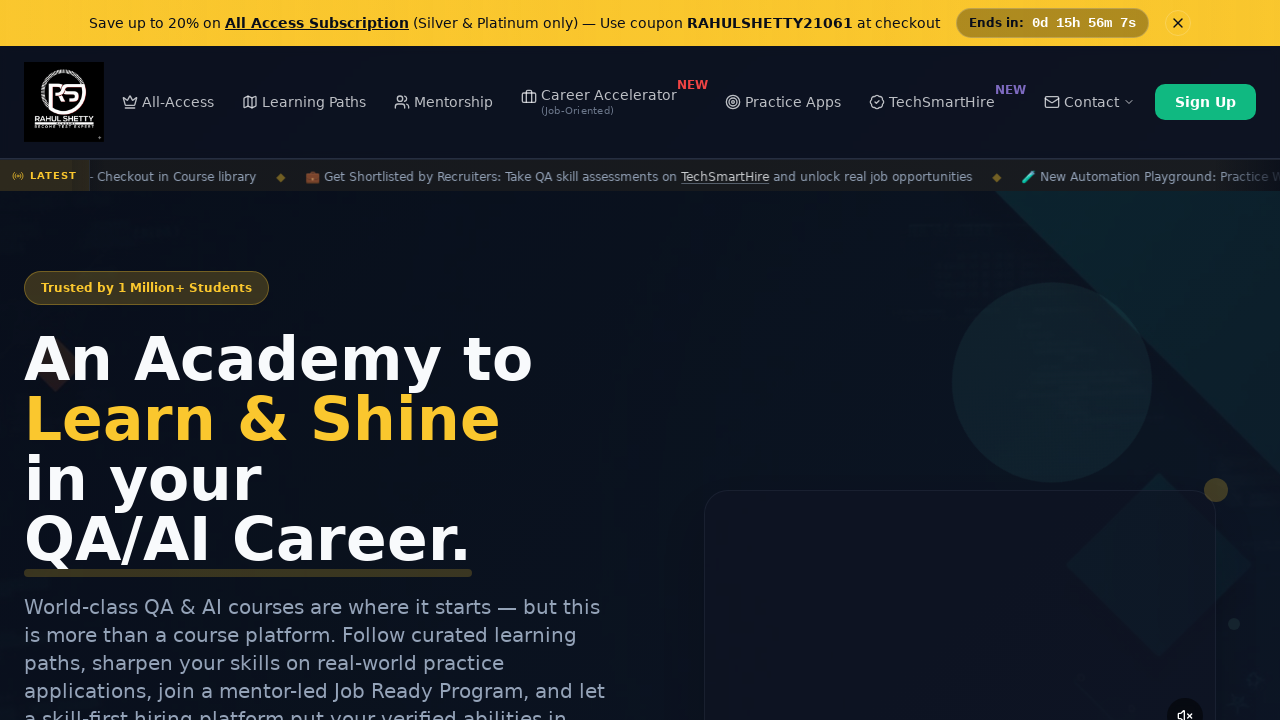

Set viewport size to 1920x1080 to maximize browser window
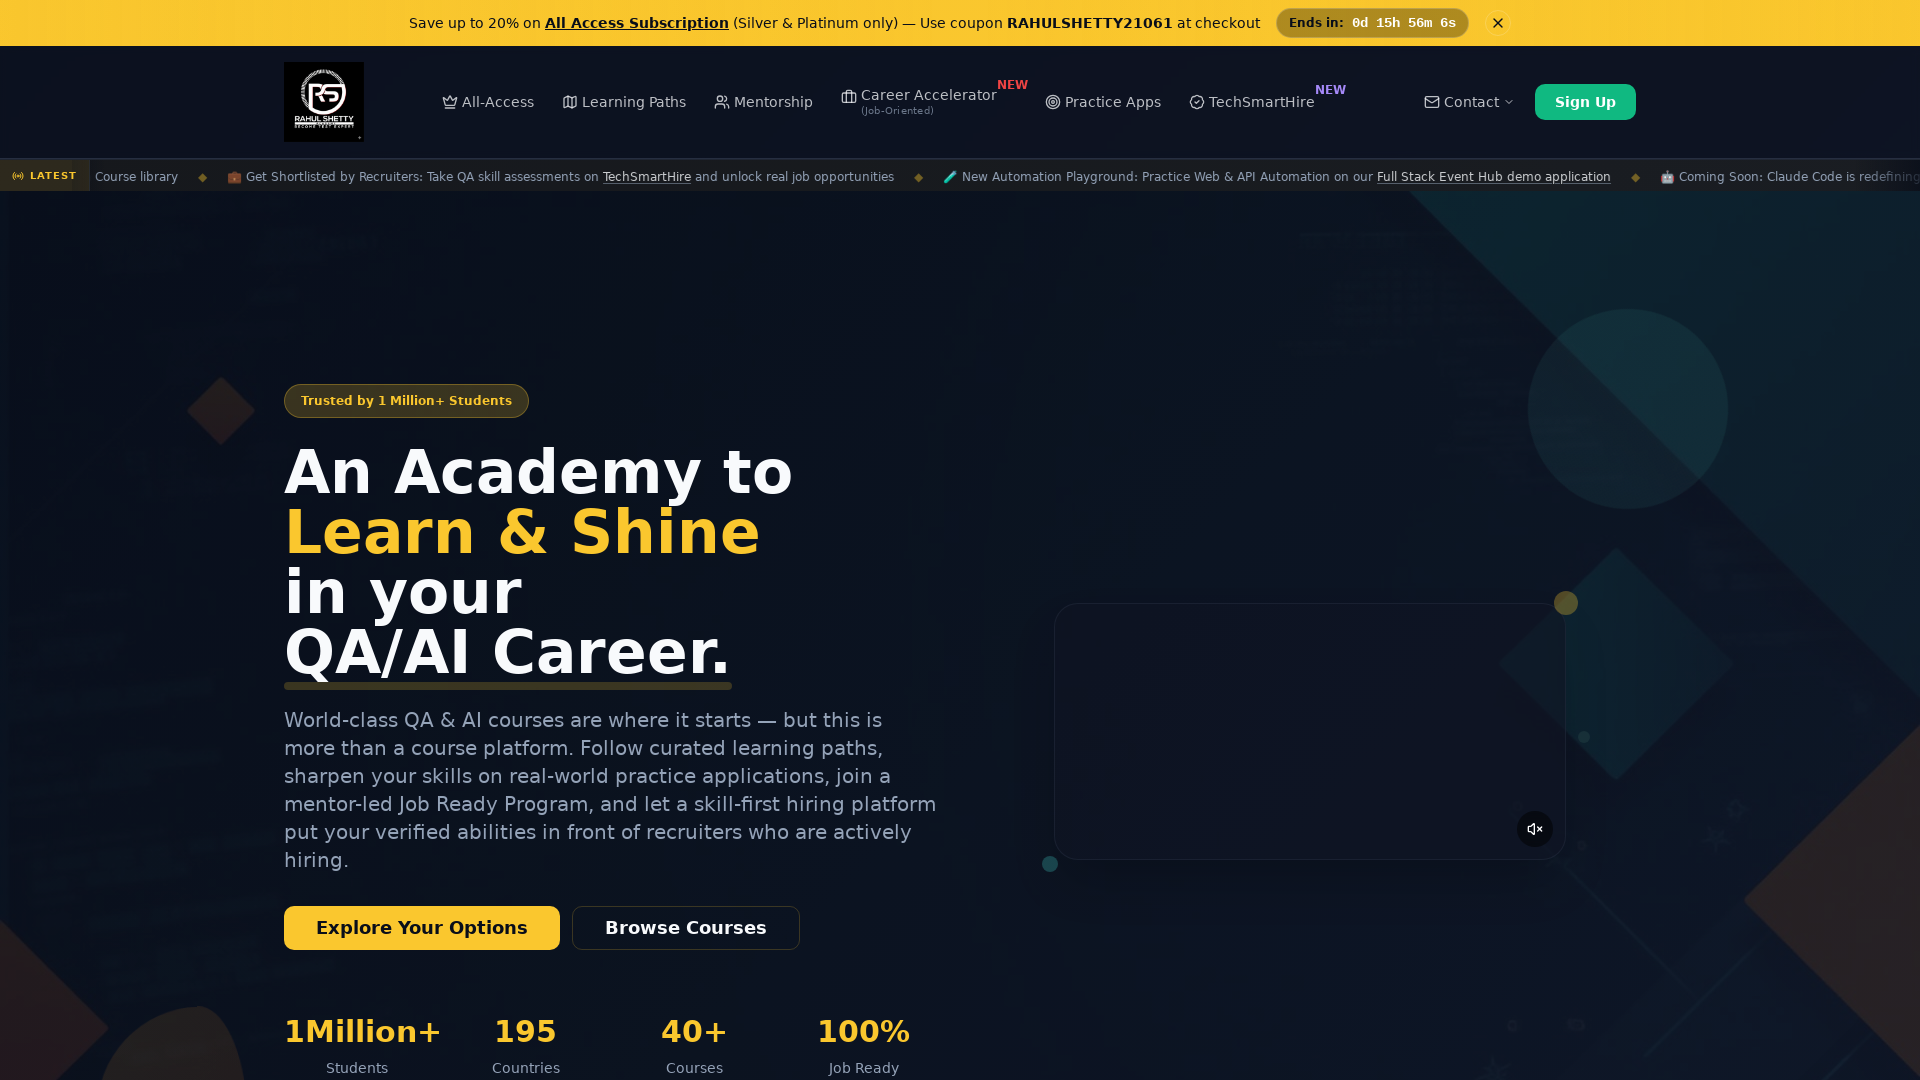

Retrieved page title: Rahul Shetty Academy | QA Automation, Playwright, AI Testing & Online Training
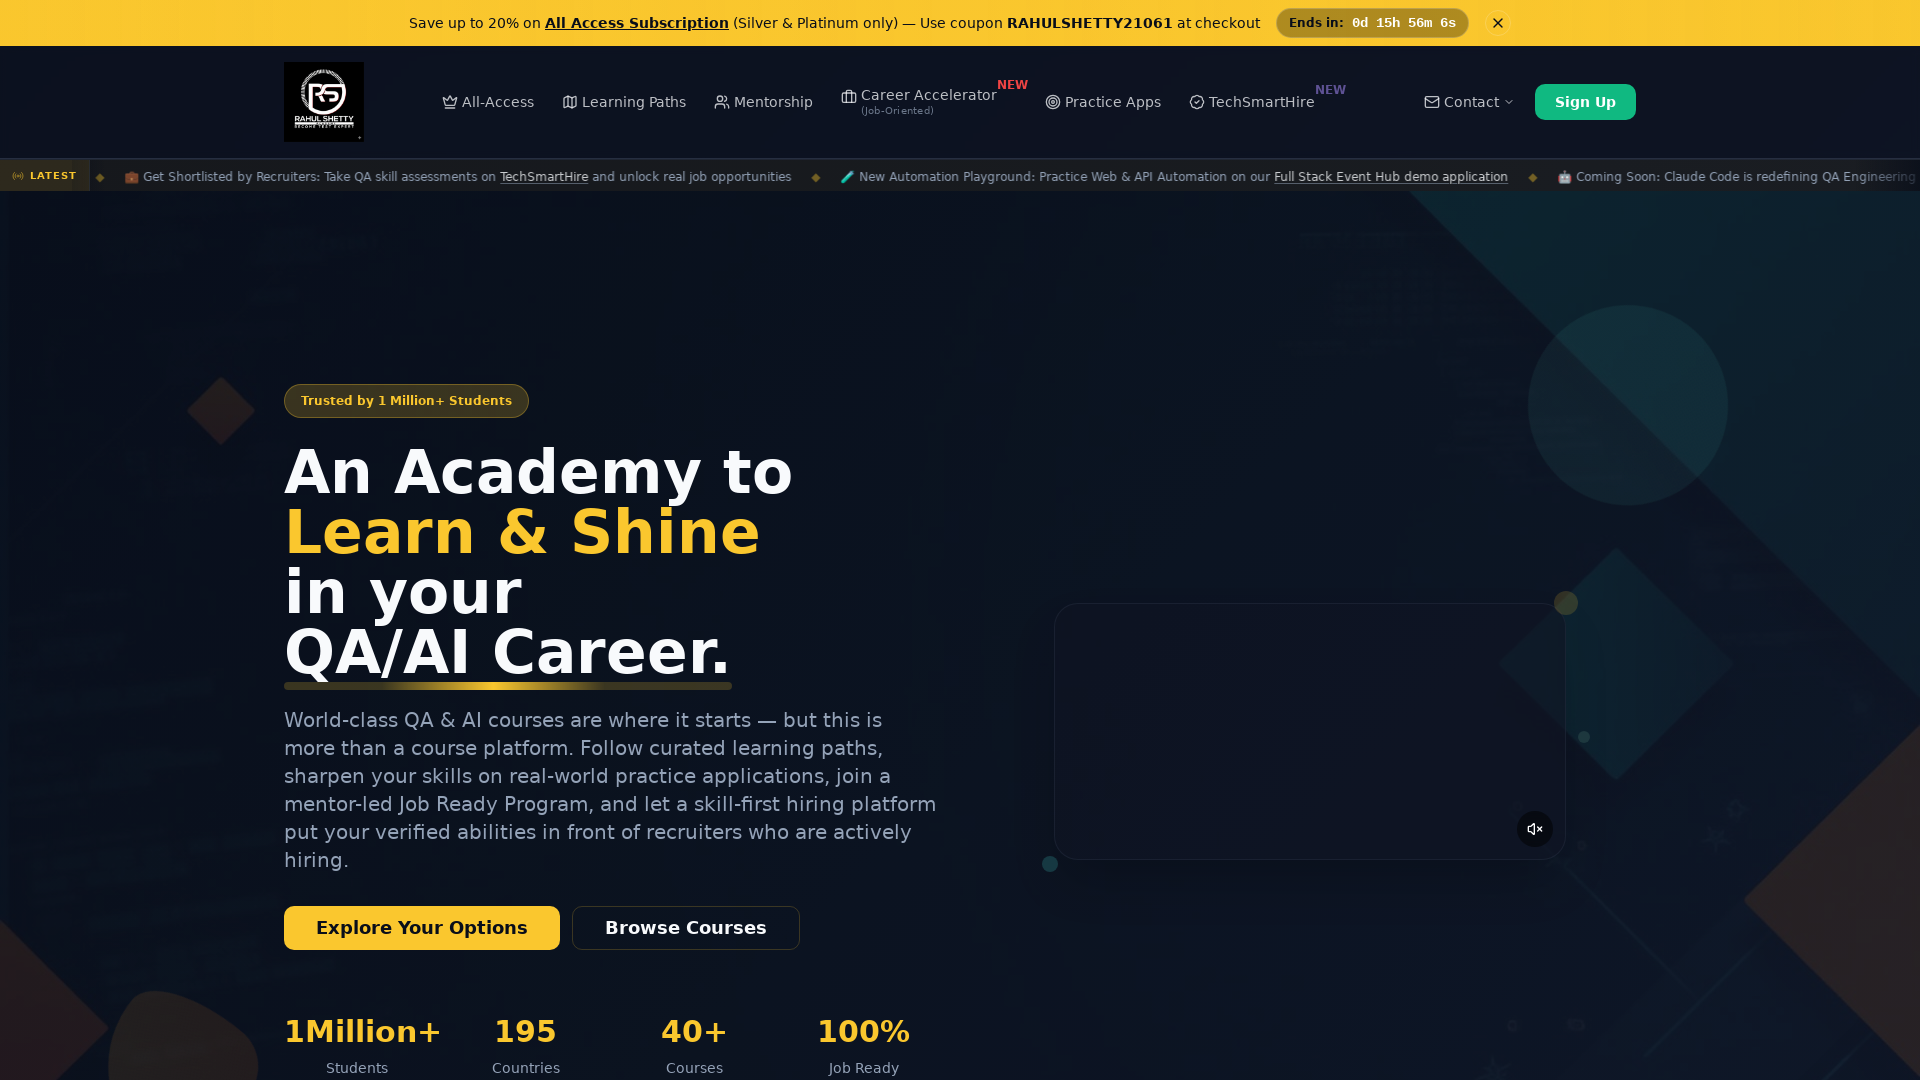

Retrieved current URL: https://rahulshettyacademy.com/
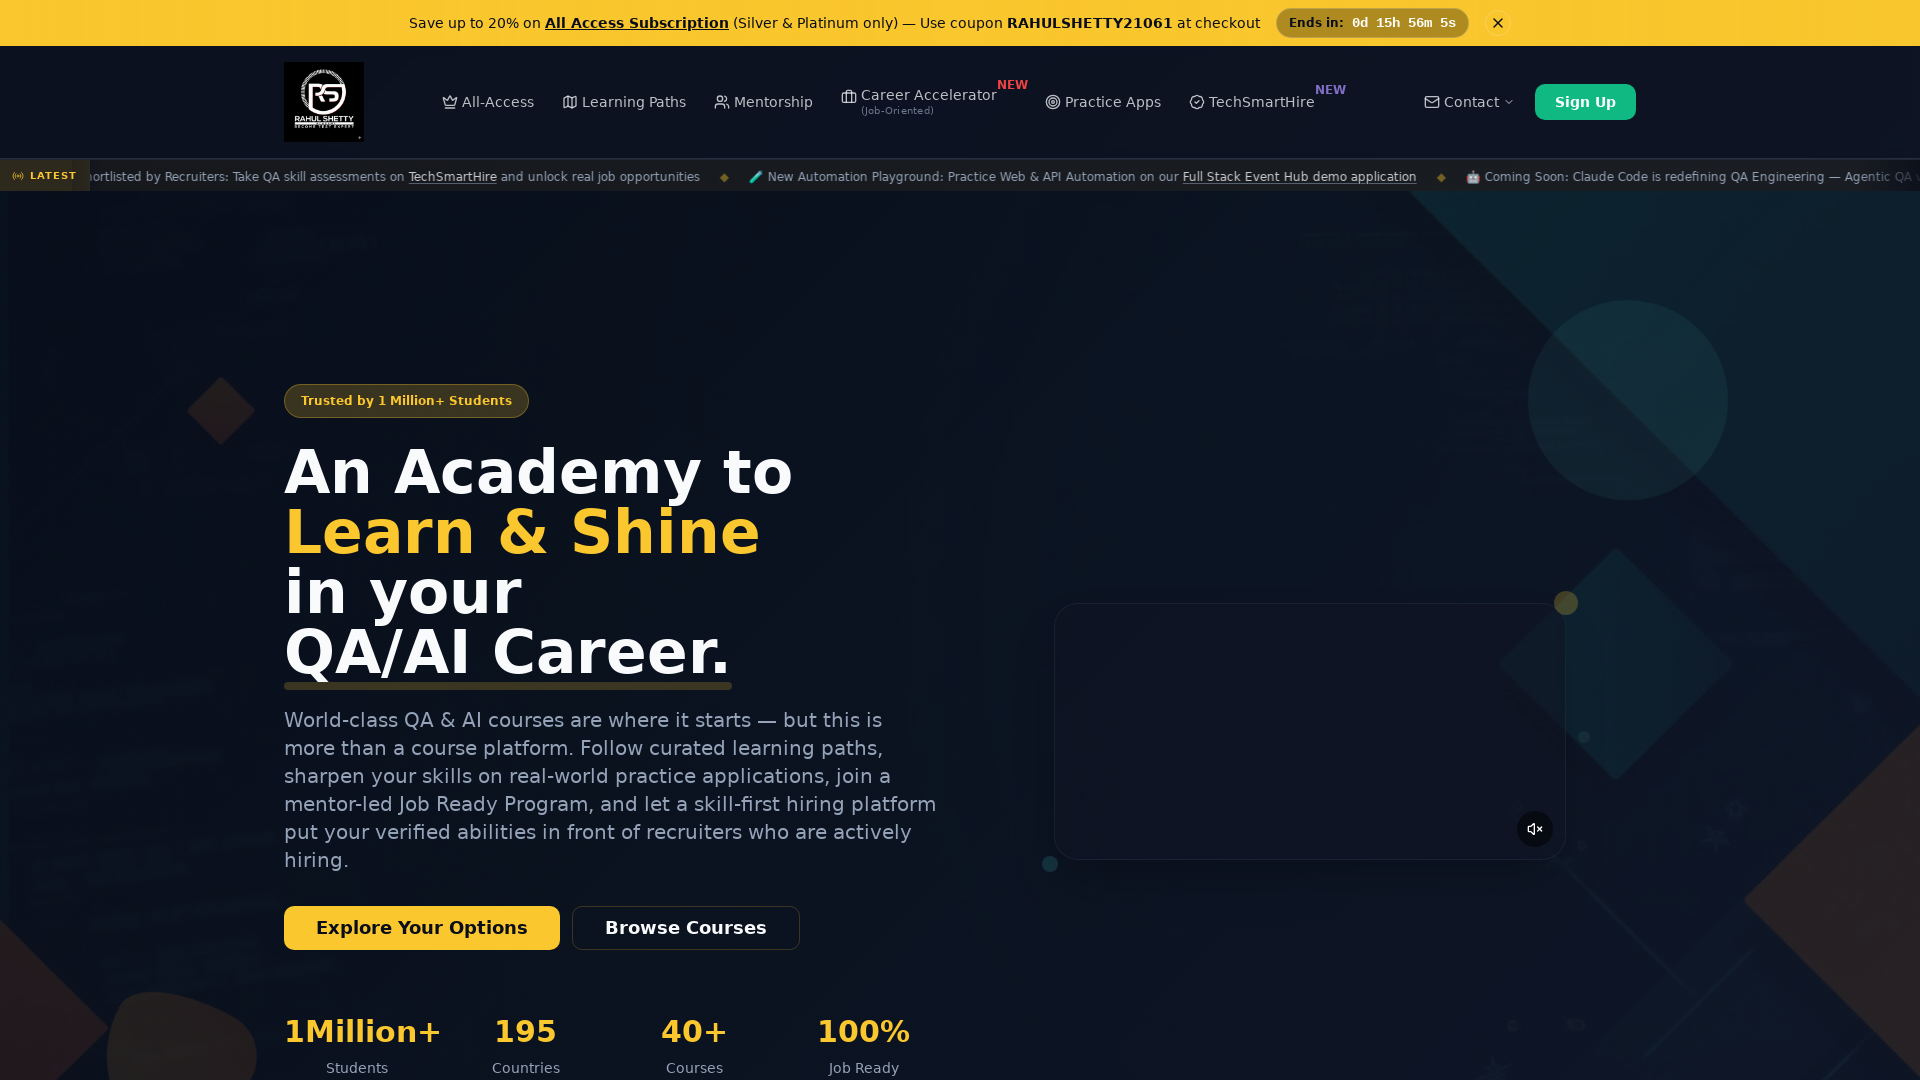

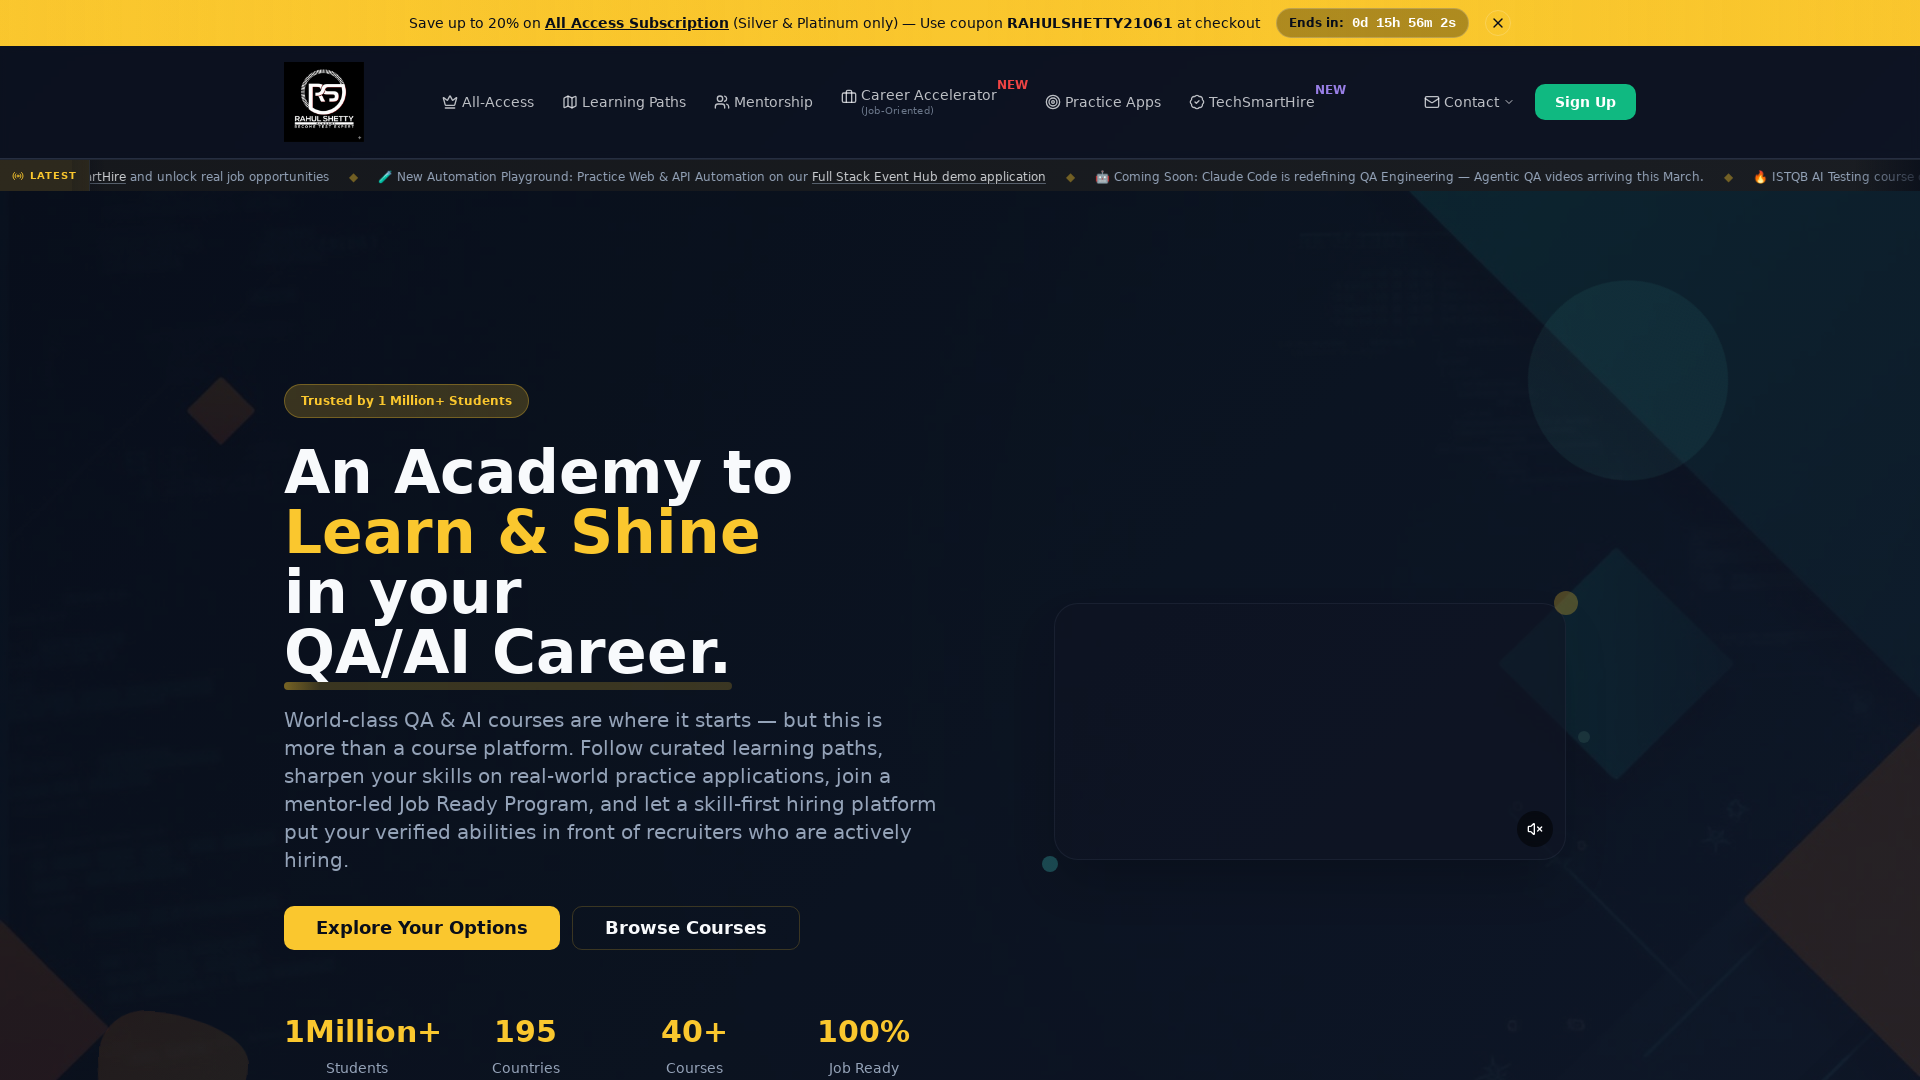